Tests the layers dropdown menu by toggling visibility of different map layers

Starting URL: https://google.earthengine.app/view/ocean

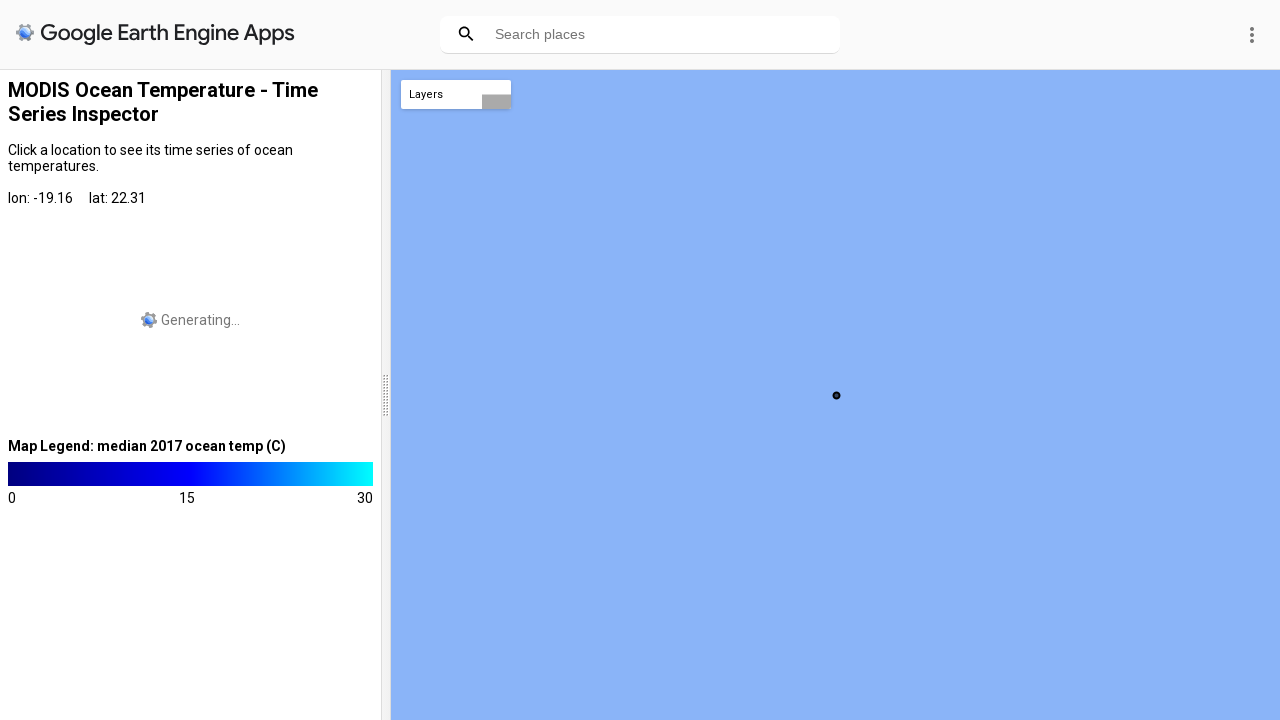

Opened layers dropdown menu at (456, 94) on div.title
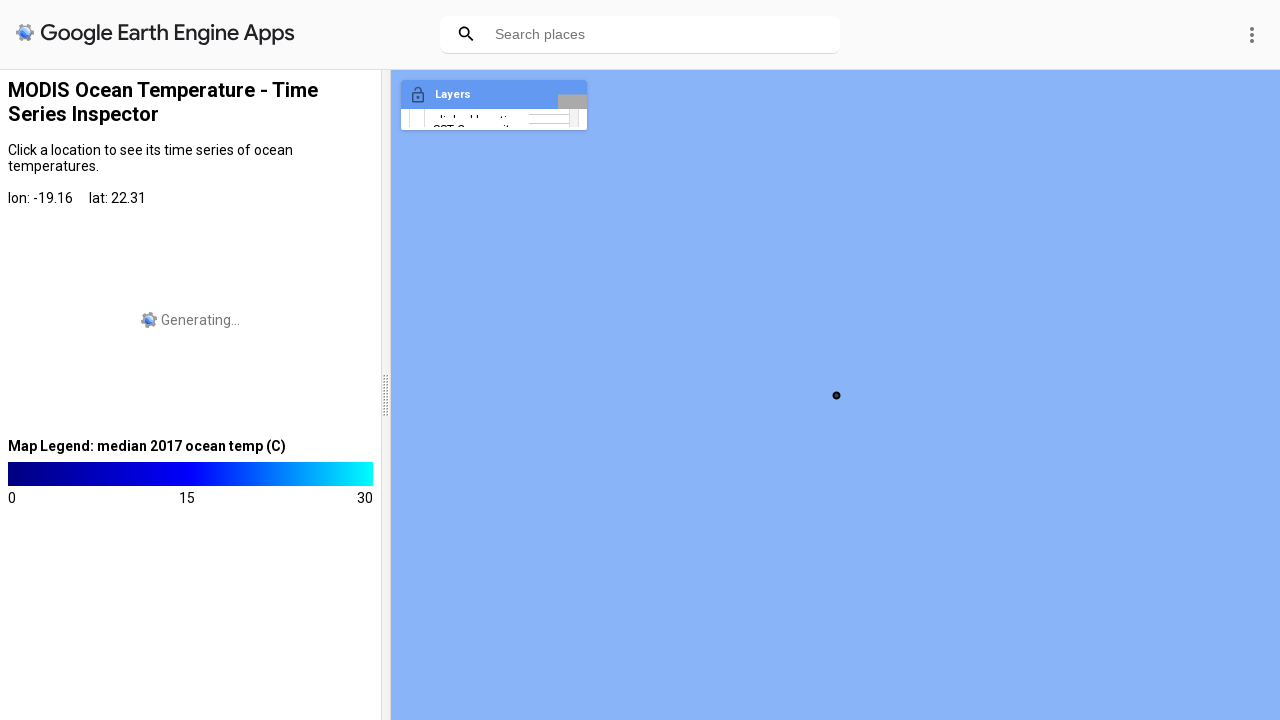

Toggled visibility of 'clicked location' layer at (477, 121) on span.name.expand:has-text('clicked location')
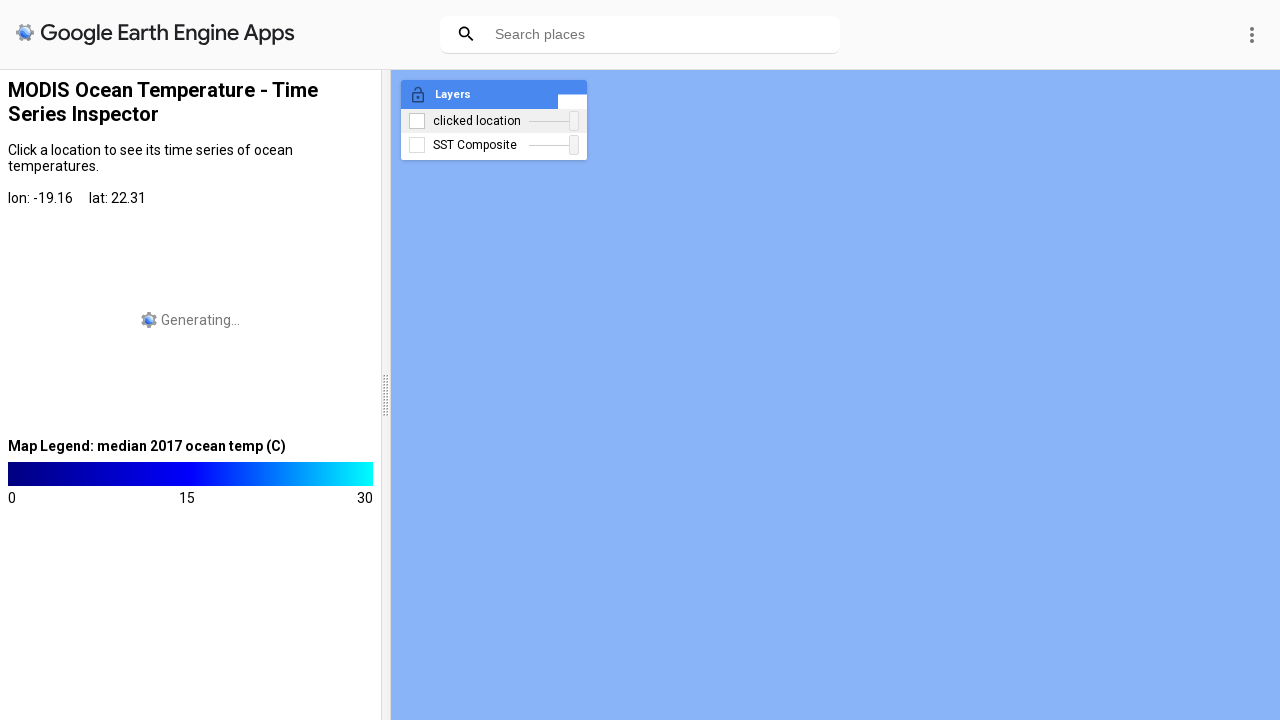

Toggled visibility of 'SST Composite' layer at (477, 145) on span.name.expand:has-text('SST Composite')
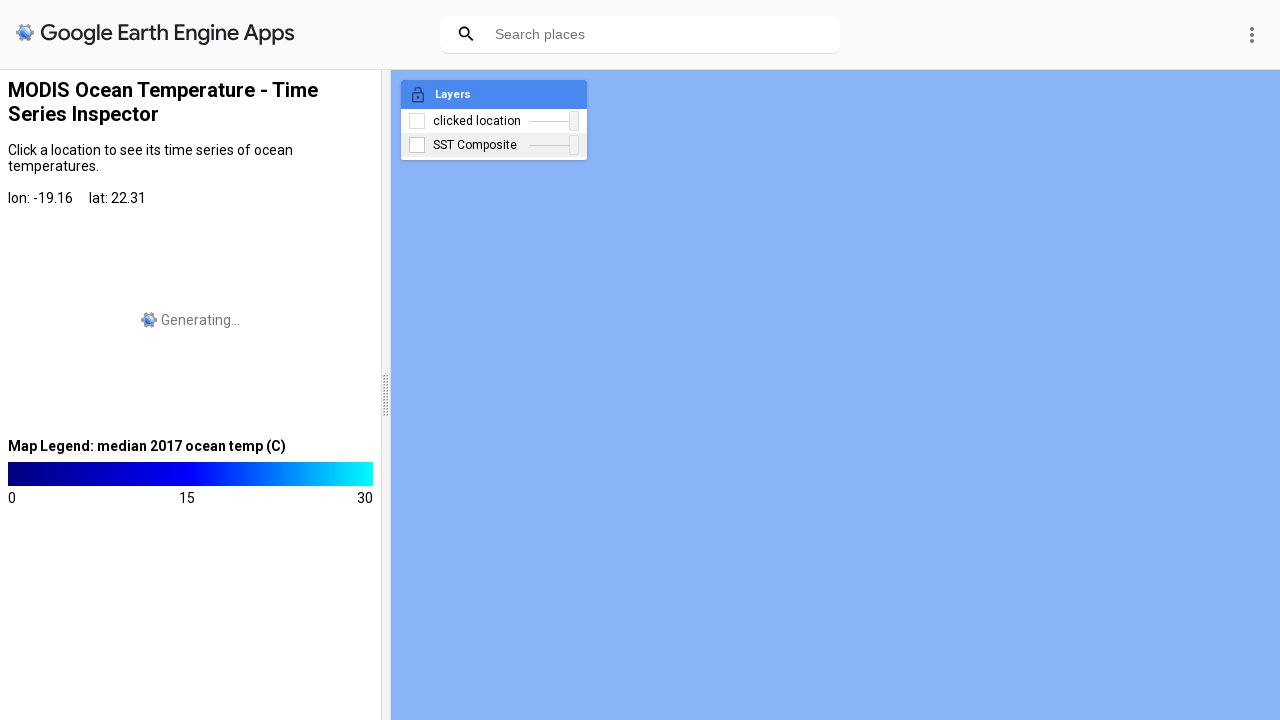

Toggled visibility of 'clicked location' layer again at (477, 121) on span.name.expand:has-text('clicked location')
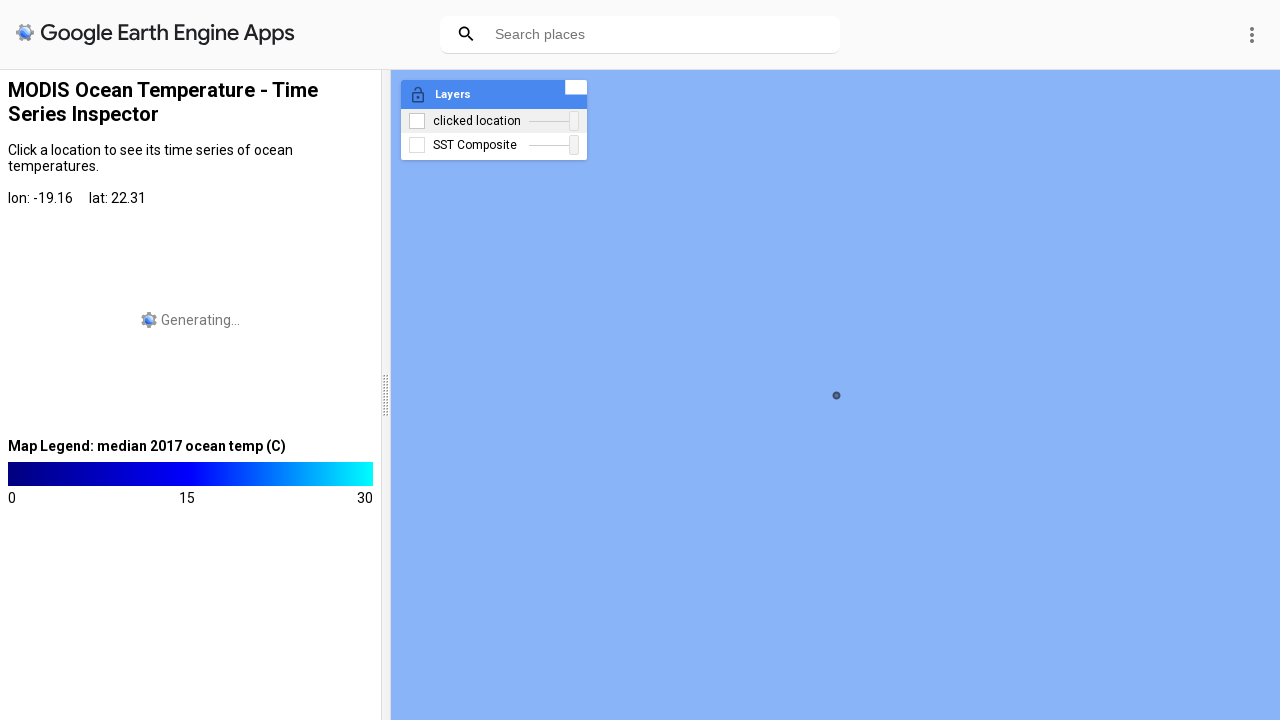

Toggled visibility of 'SST Composite' layer again at (477, 145) on span.name.expand:has-text('SST Composite')
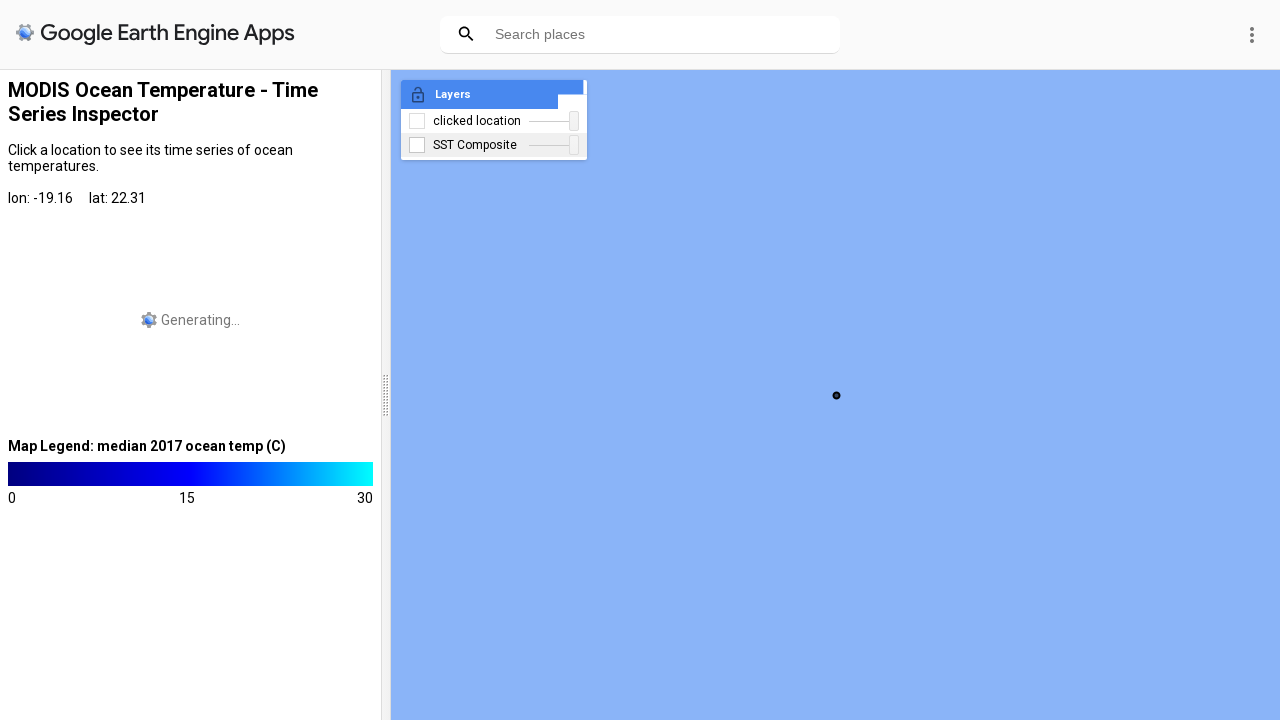

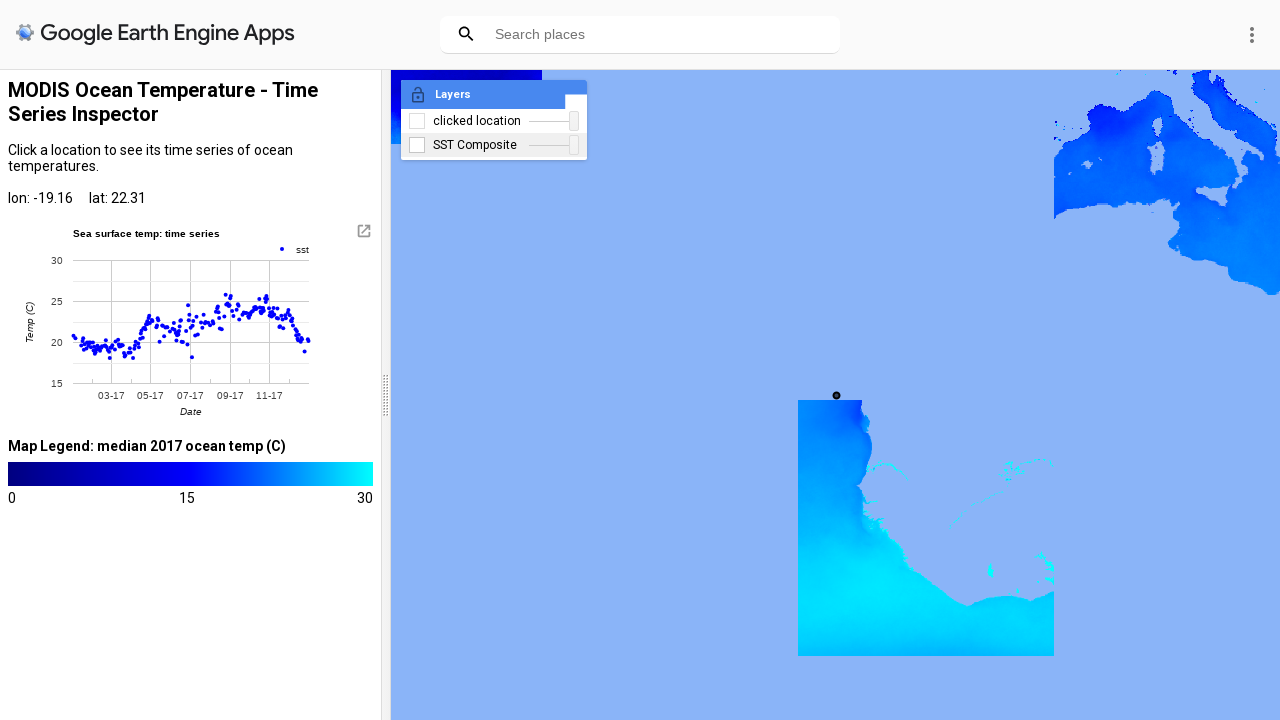